Tests drag and drop functionality by navigating to drag and drop page and moving an element

Starting URL: https://the-internet.herokuapp.com/

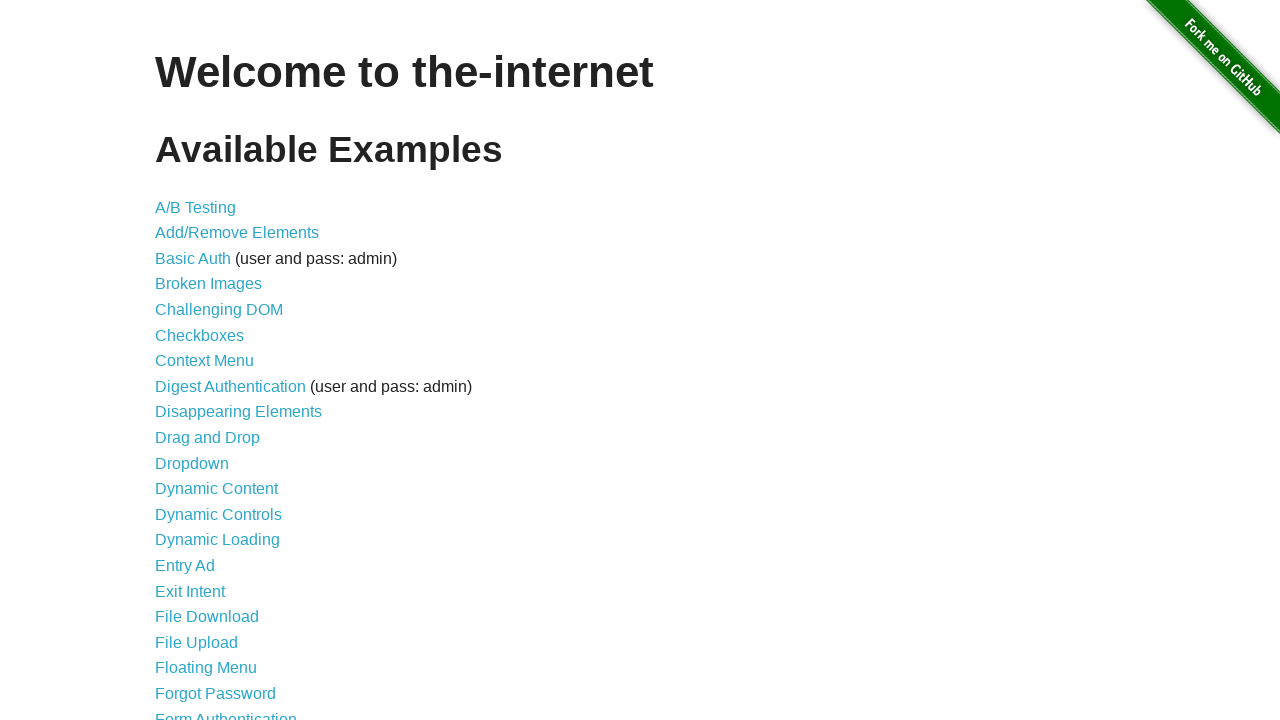

Clicked on 'Drag and Drop' link to navigate to drag and drop page at (208, 438) on xpath=//ul/li/a[text()='Drag and Drop']
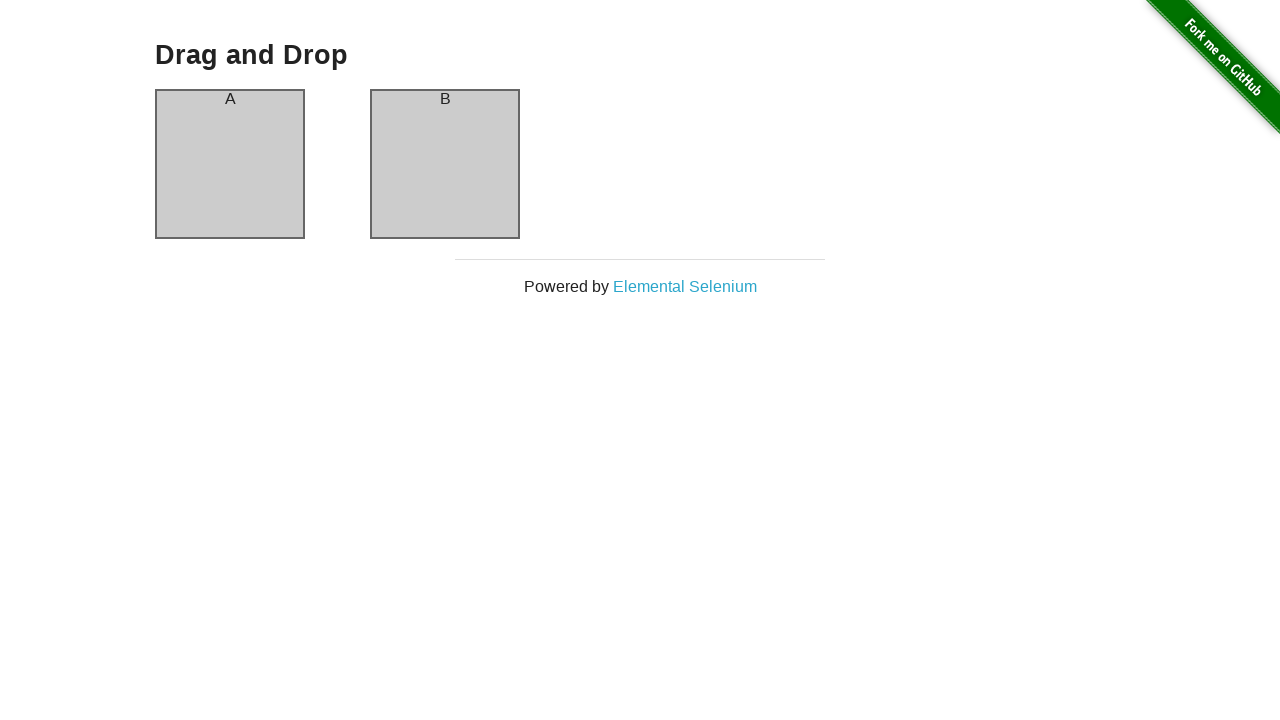

Located source element (column A)
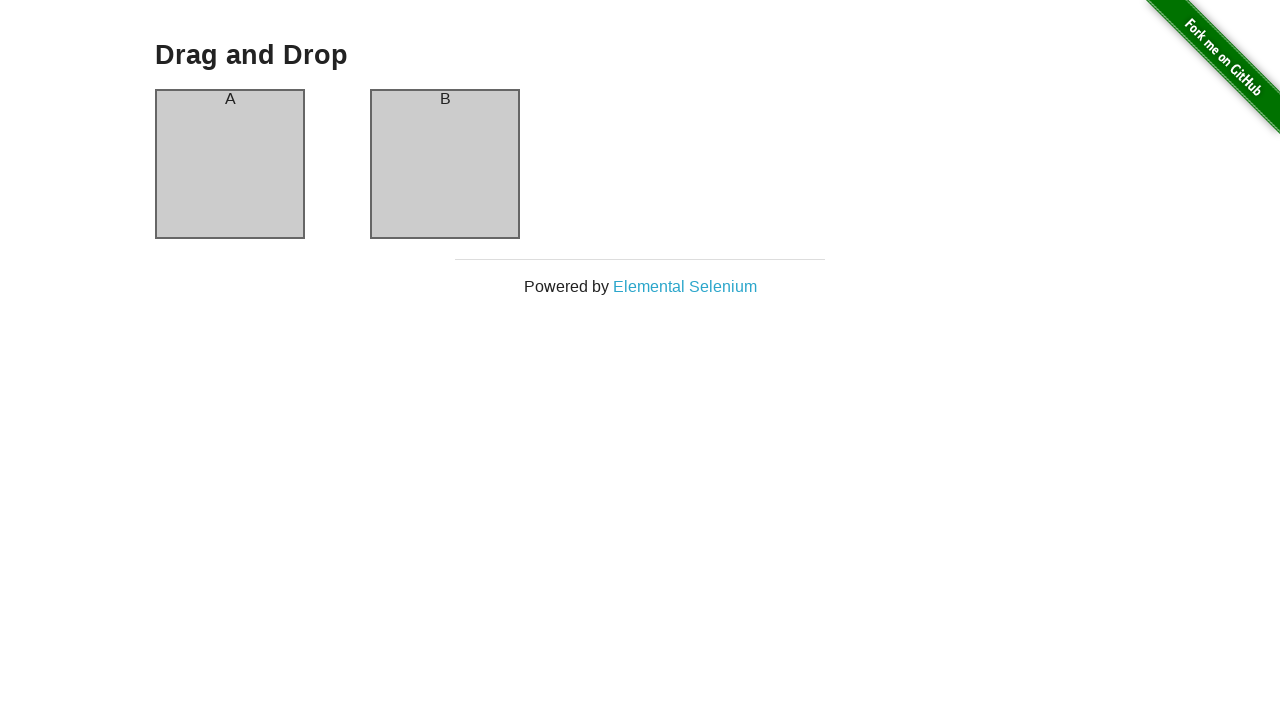

Located target element (column B)
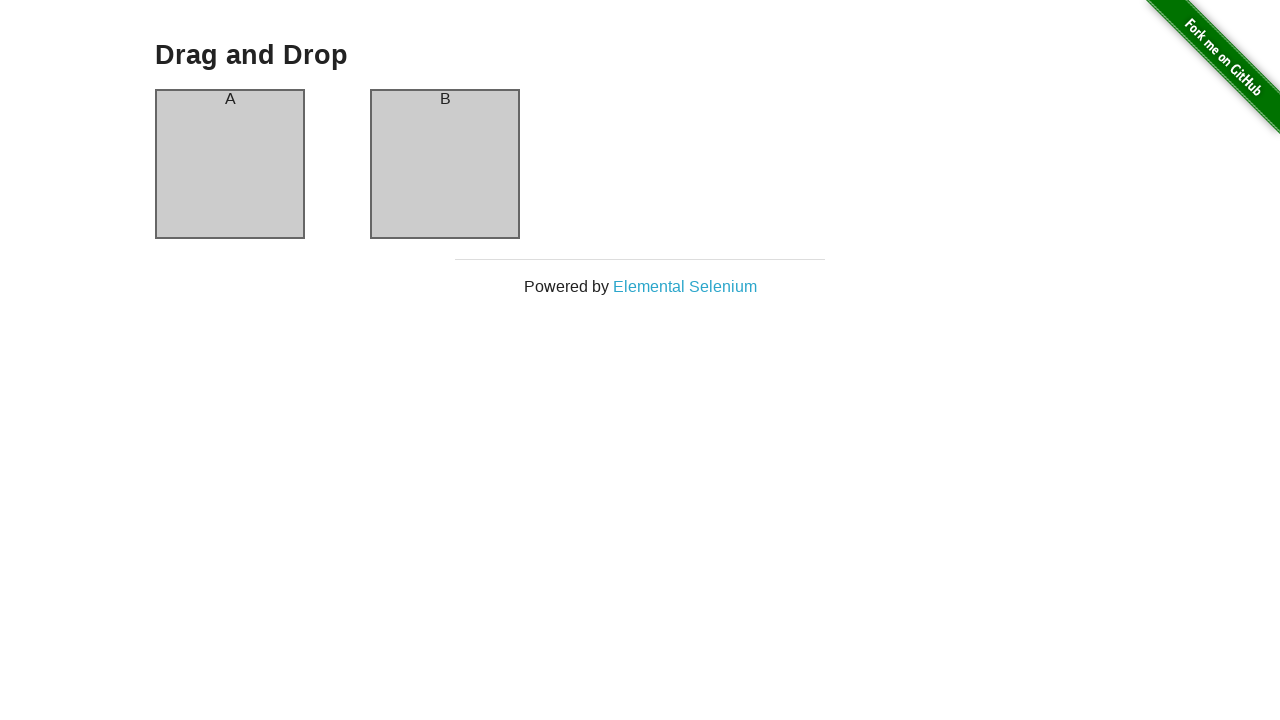

Performed drag and drop operation from column A to column B at (445, 164)
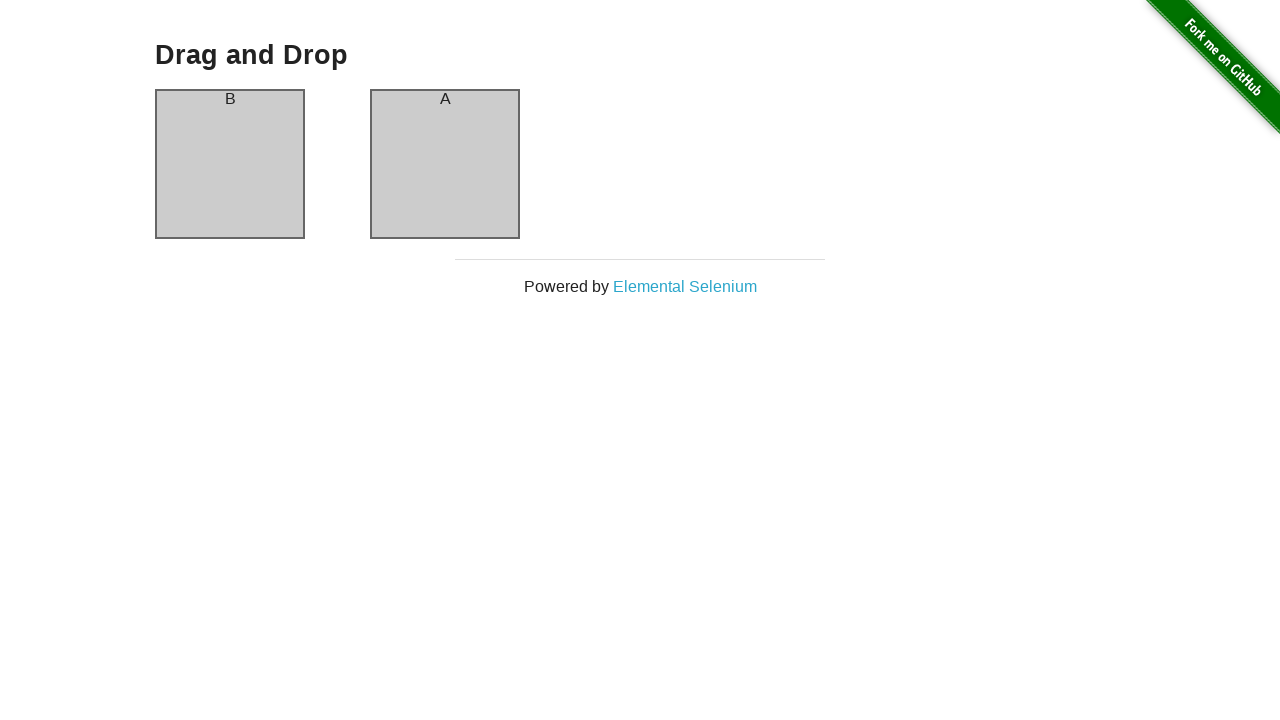

Navigated back to main page
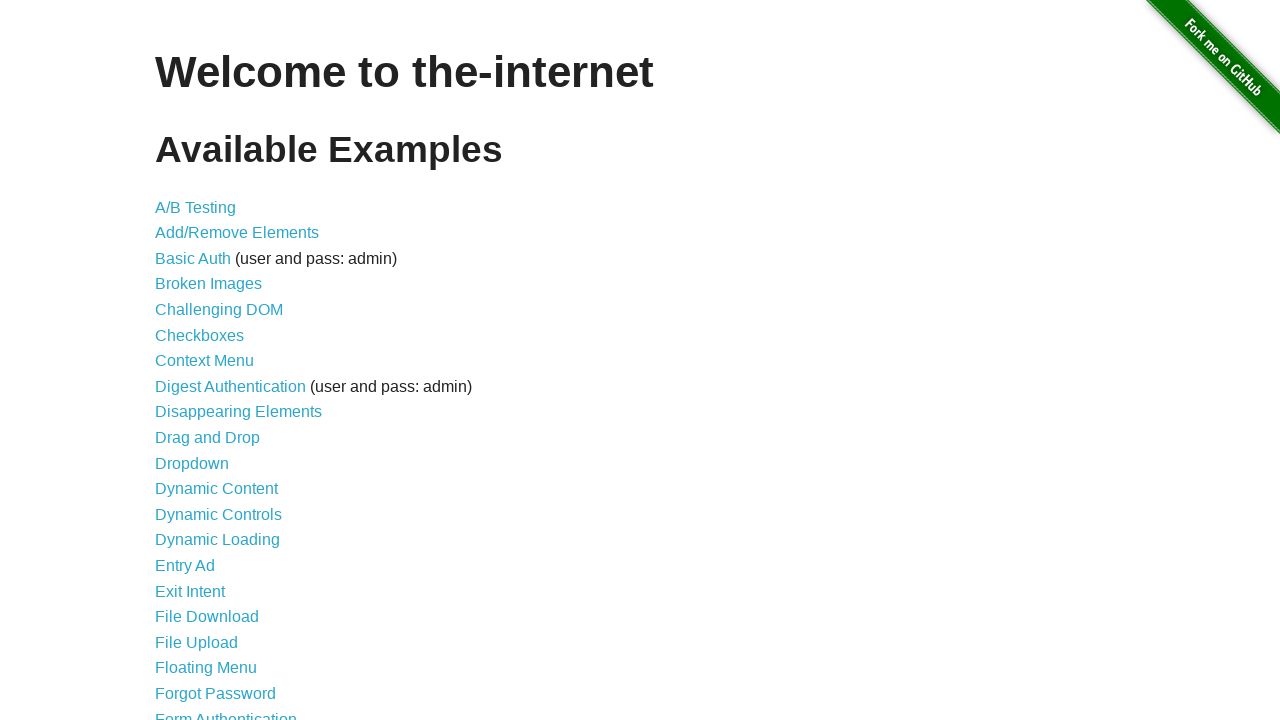

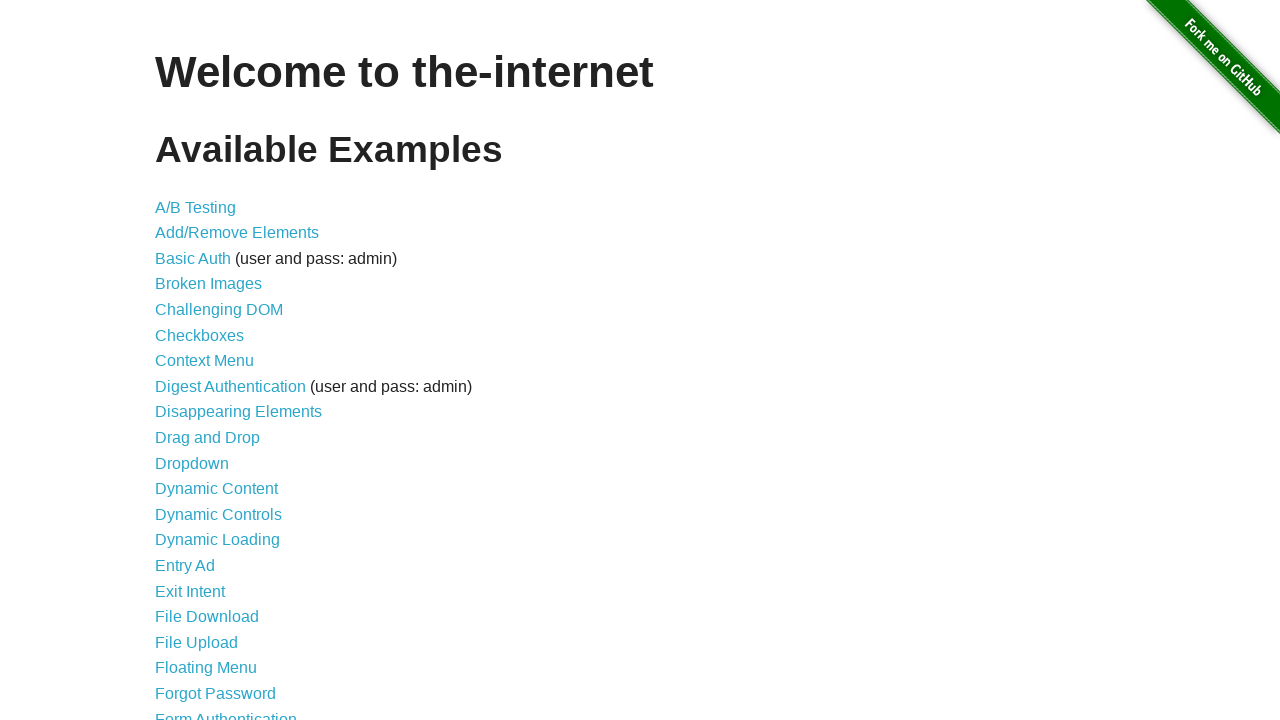